Tests JavaScript confirm dialog by clicking on confirm button, dismissing the dialog, and verifying the result message

Starting URL: https://the-internet.herokuapp.com/javascript_alerts

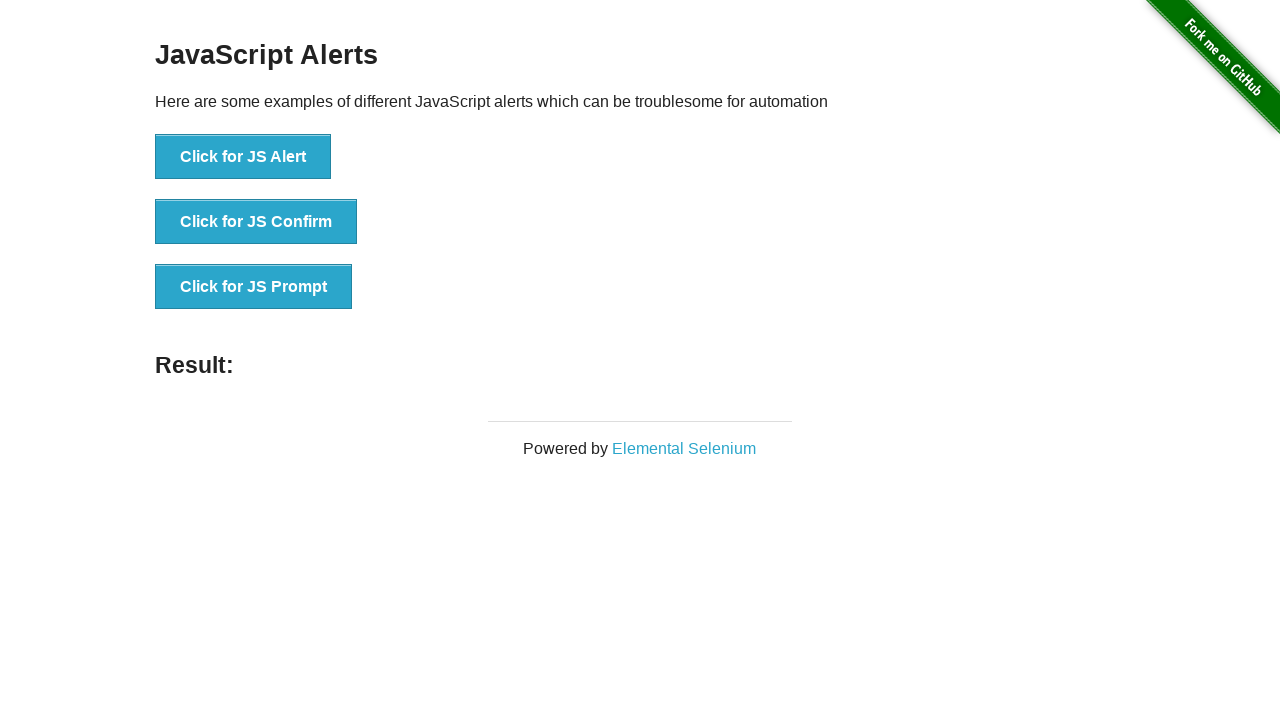

Set up dialog handler to dismiss confirm dialogs
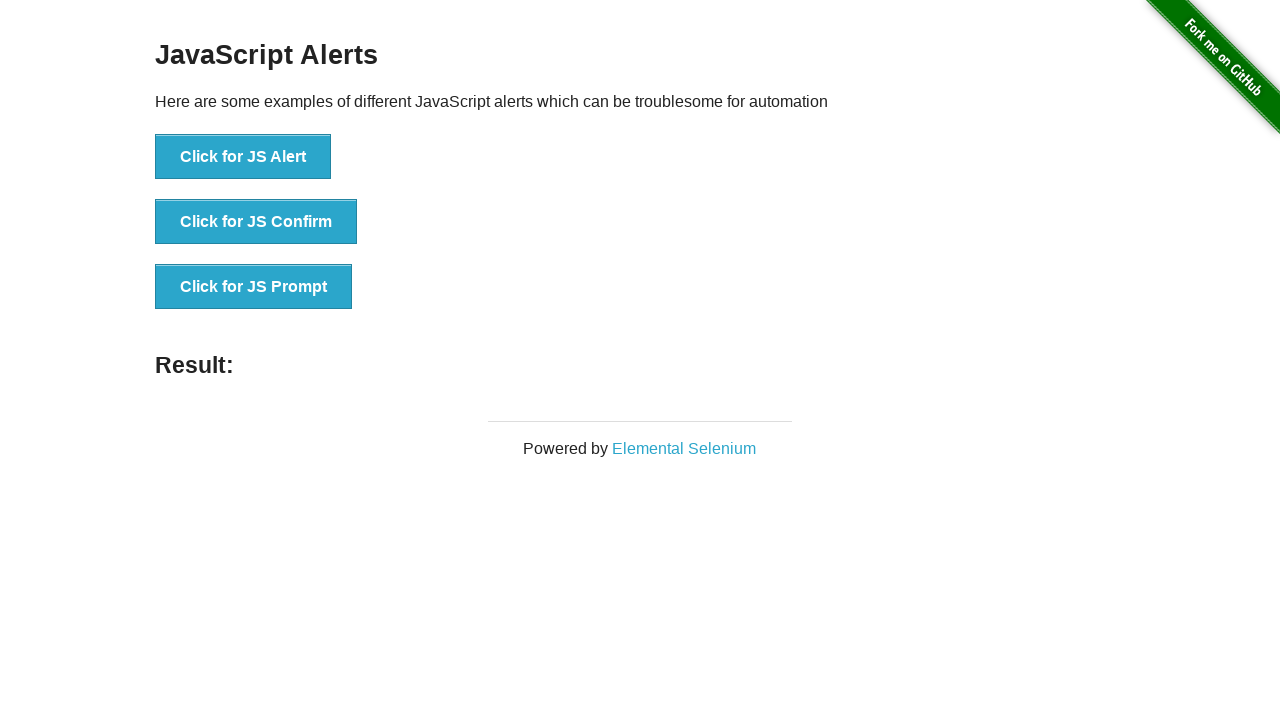

Clicked the 'Click for JS Confirm' button at (256, 222) on xpath=//button[text()='Click for JS Confirm']
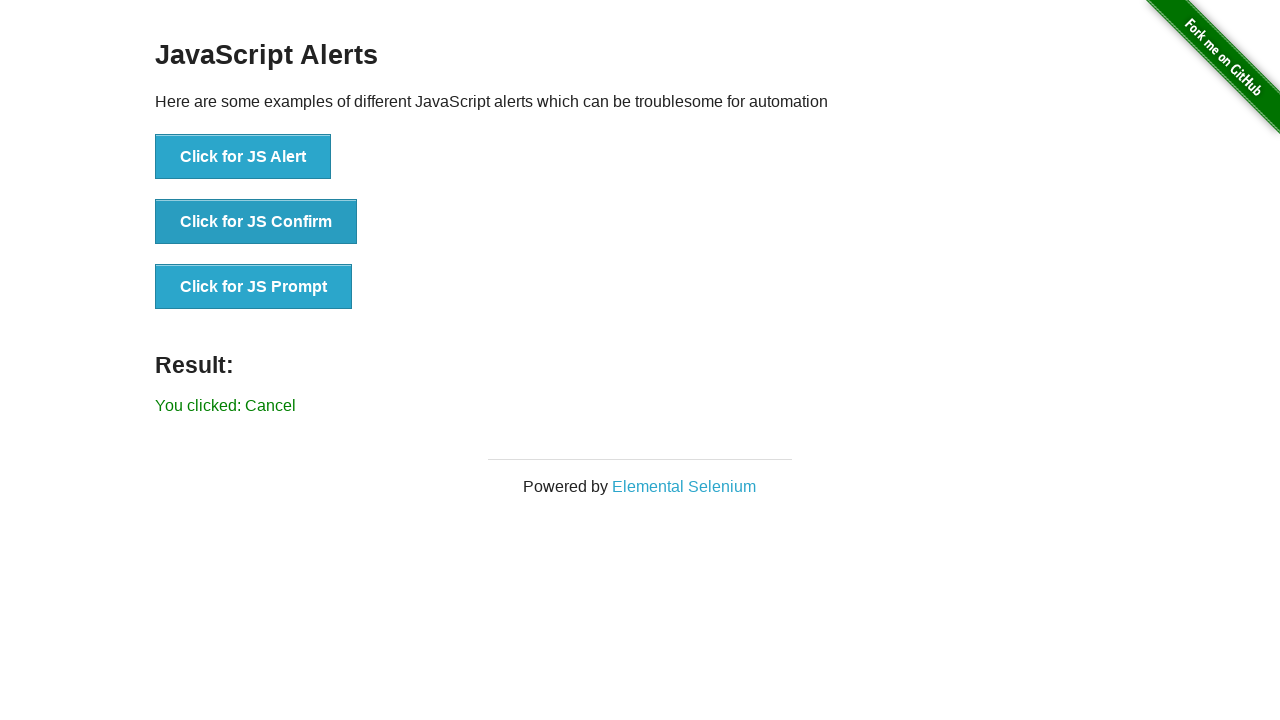

Verified result message shows 'You clicked: Cancel'
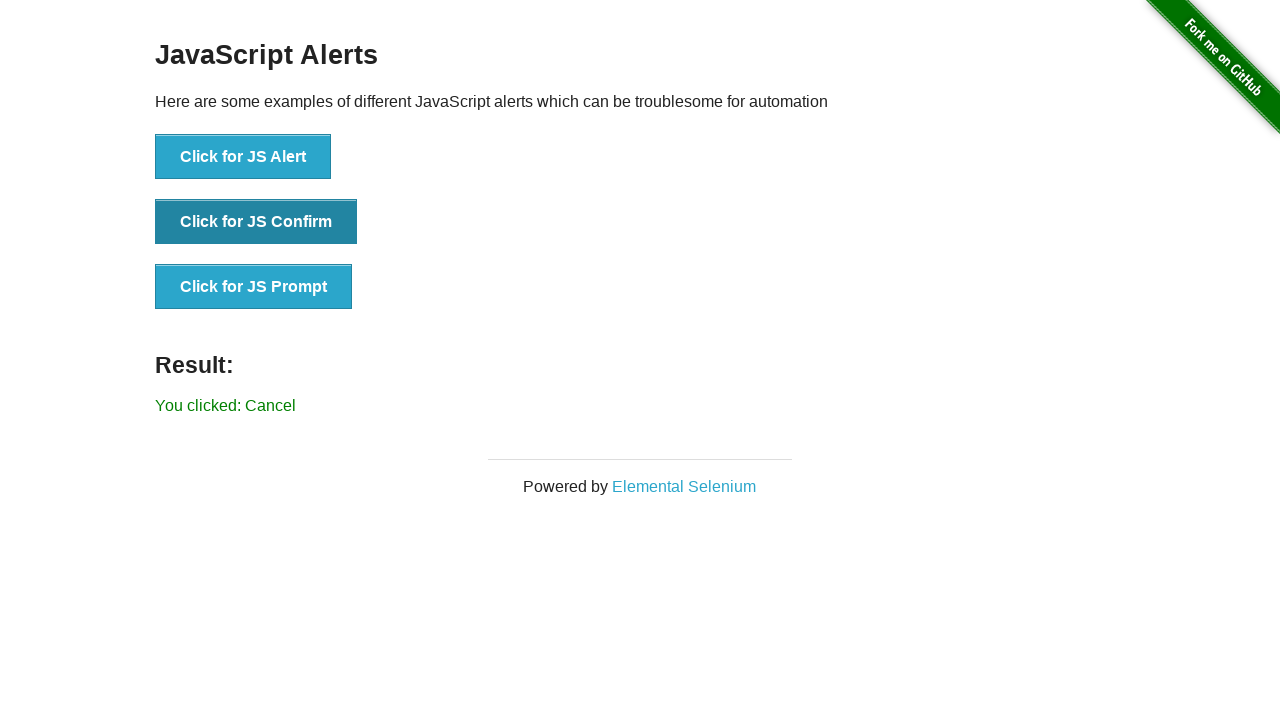

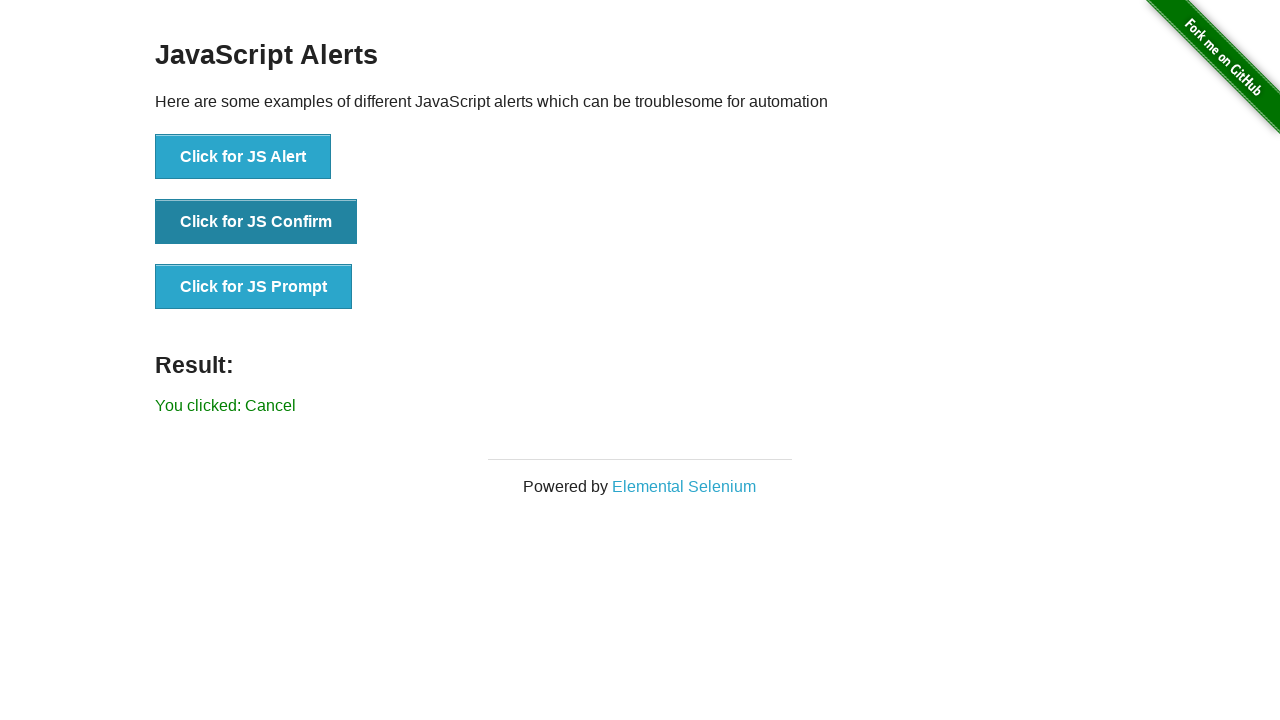